Tests search functionality with an excessively long keyword and verifies layout stability

Starting URL: https://demo-opencart.com/index.php?route=common/home&language=en-gb

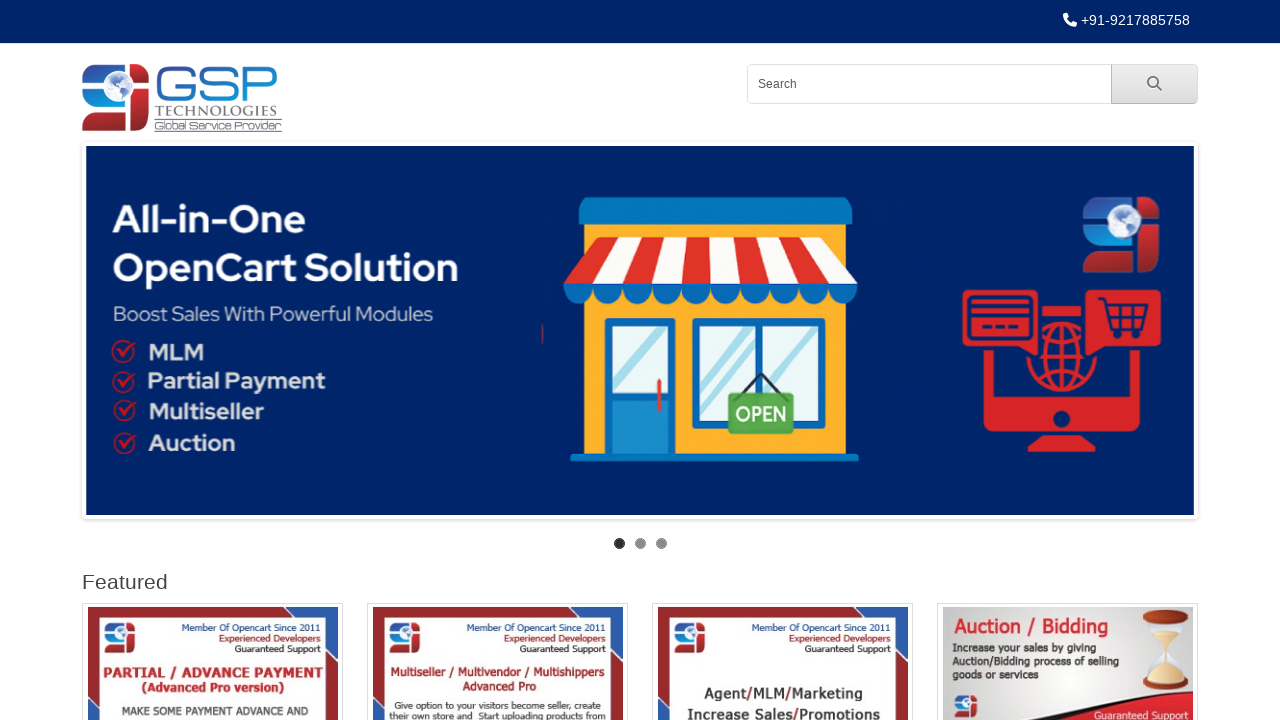

Filled search field with excessively long keyword (phone repeated 50 times) on input[name='search']
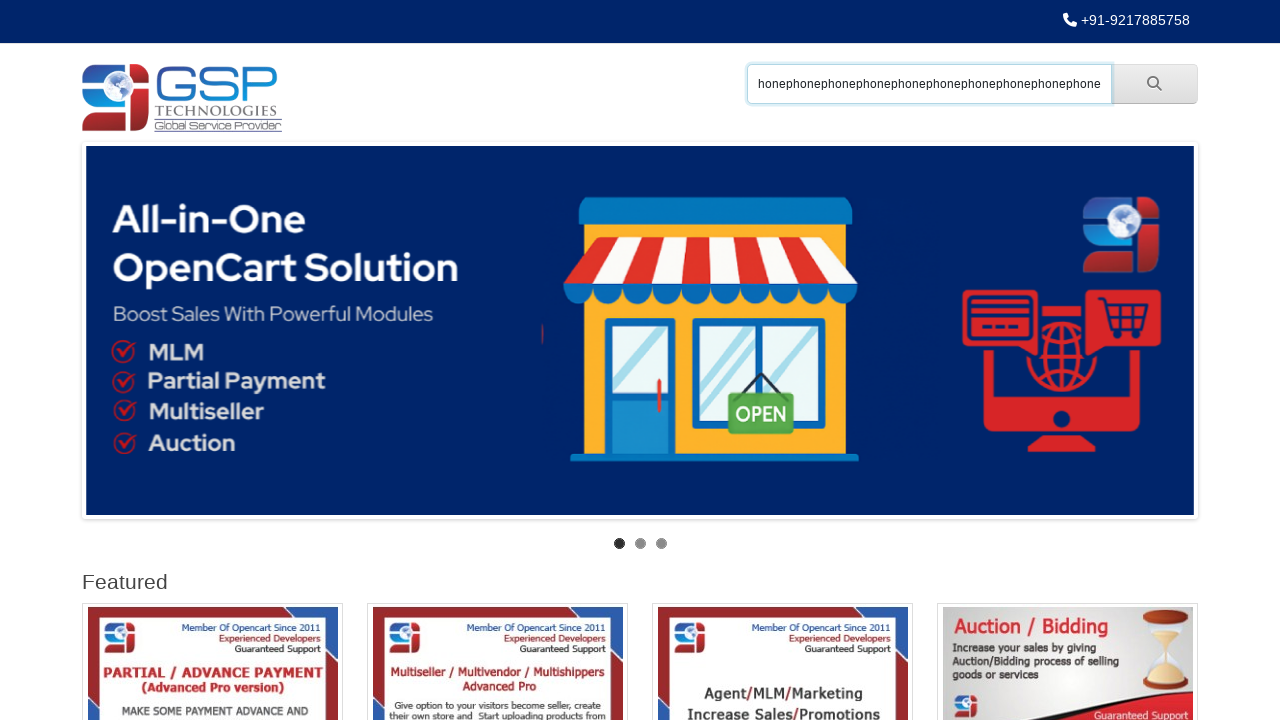

Pressed Enter to submit search with excessive length keyword on input[name='search']
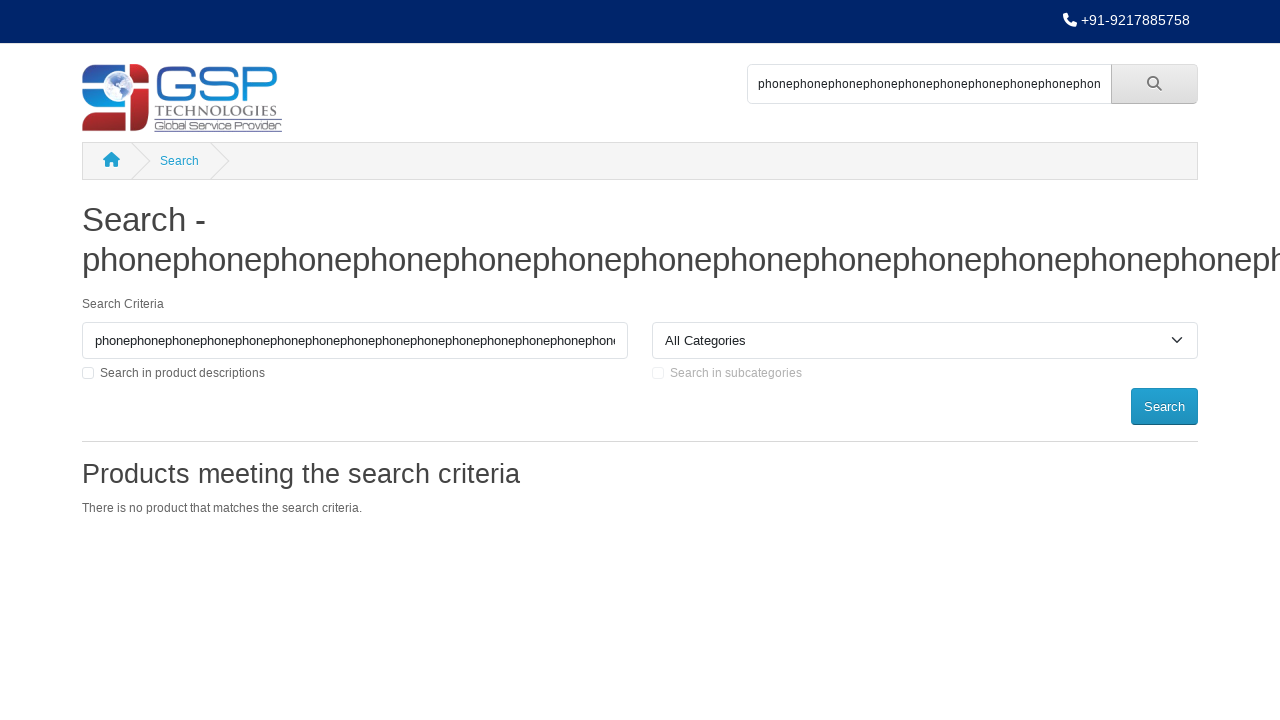

Content area loaded successfully, layout stability verified
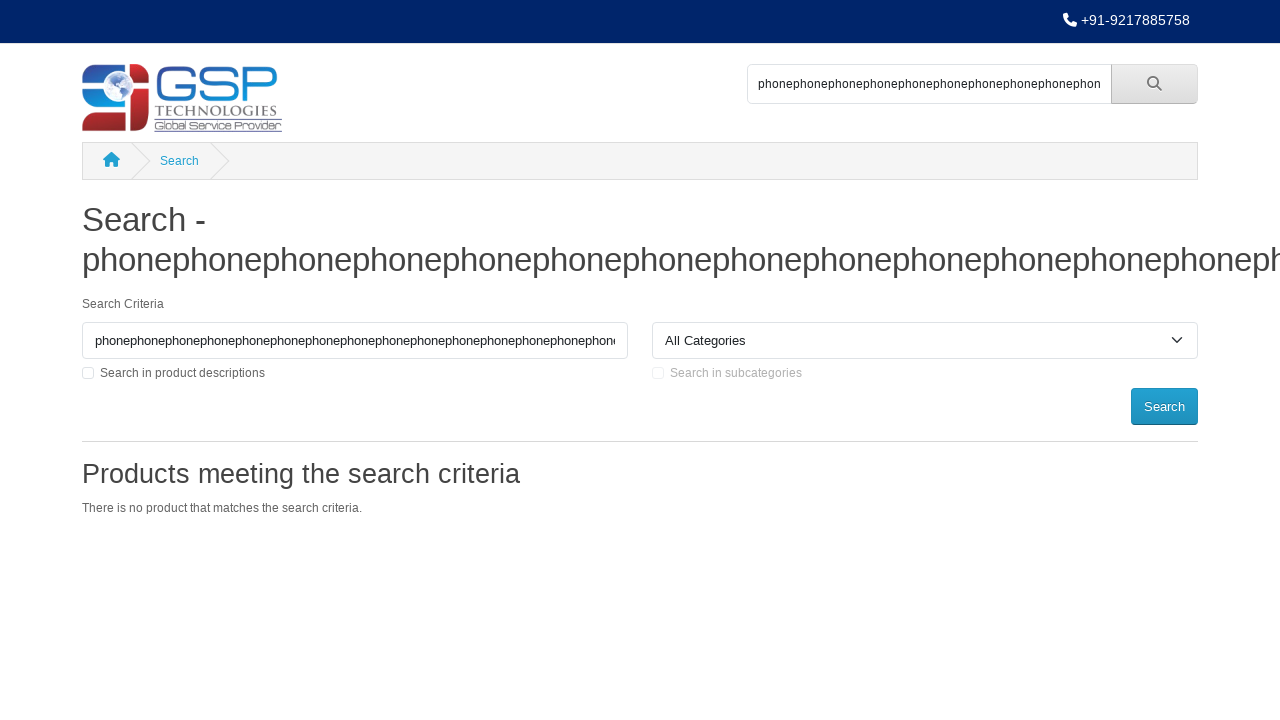

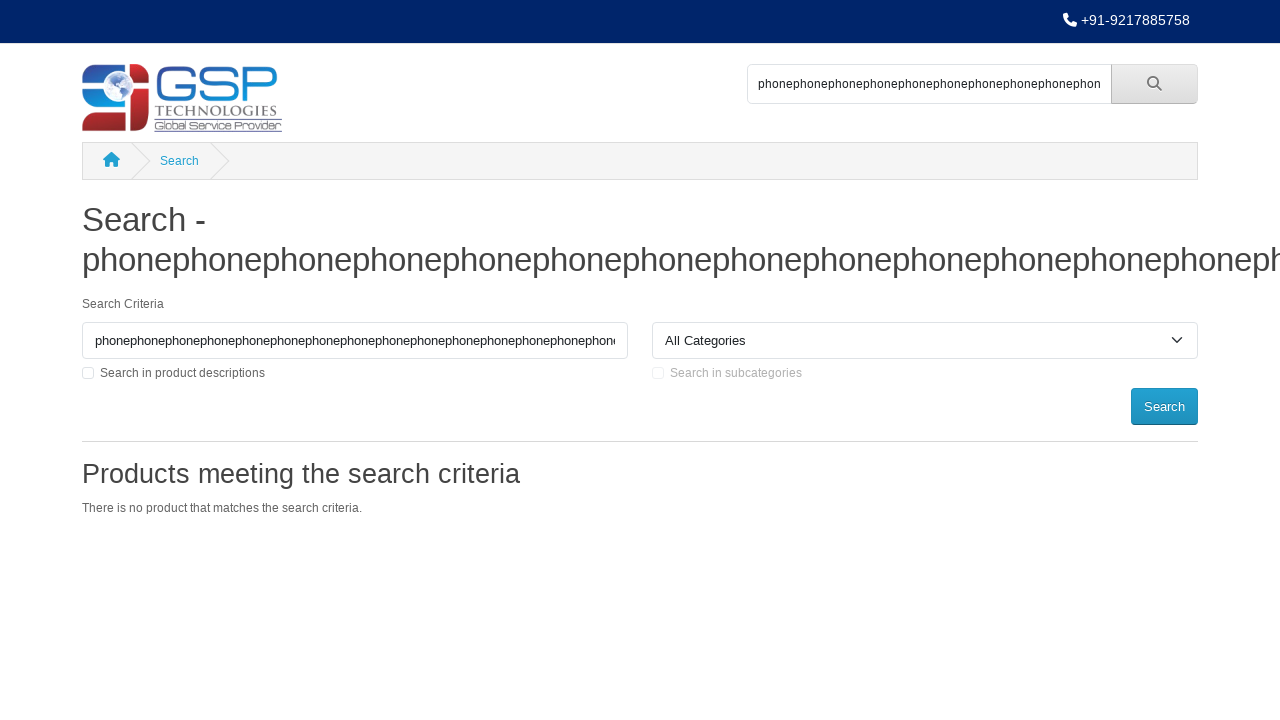